Tests JavaScript alert handling including simple alerts, confirm dialogs, and prompt dialogs by triggering each type and interacting with them (accepting, dismissing, and entering text)

Starting URL: https://the-internet.herokuapp.com/javascript_alerts

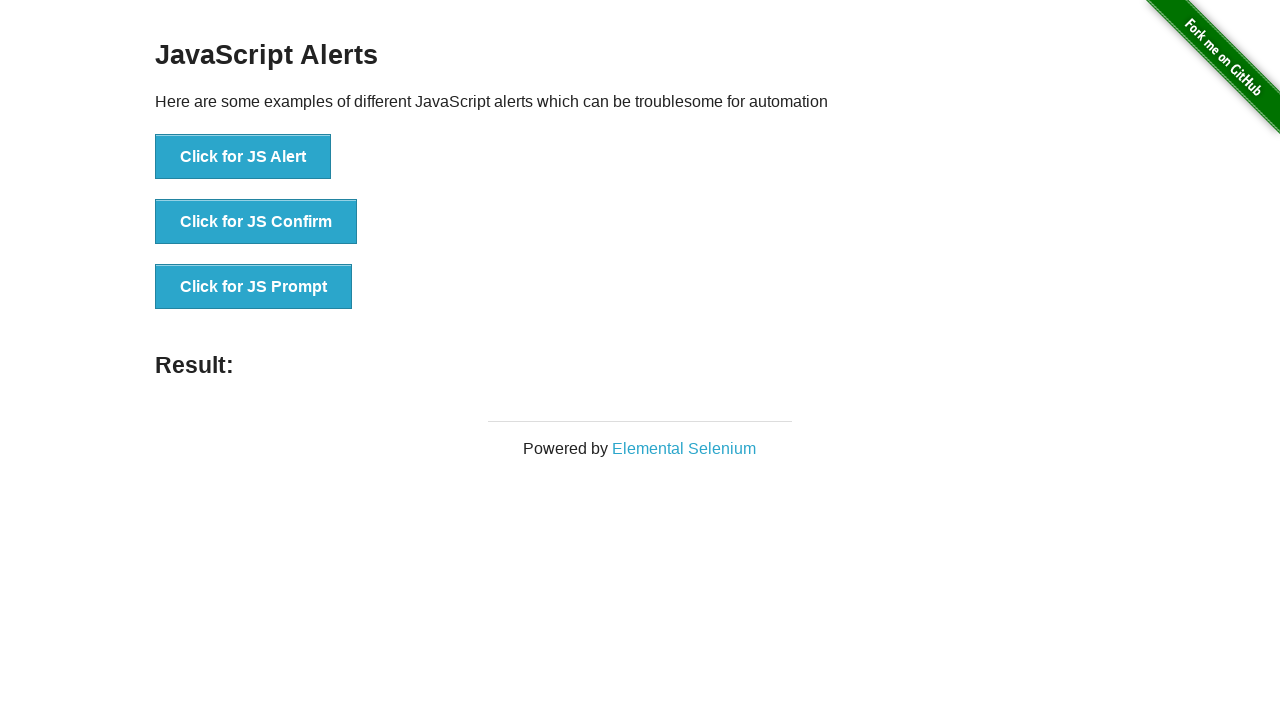

Clicked button to trigger simple JavaScript alert at (243, 157) on button[onclick='jsAlert()']
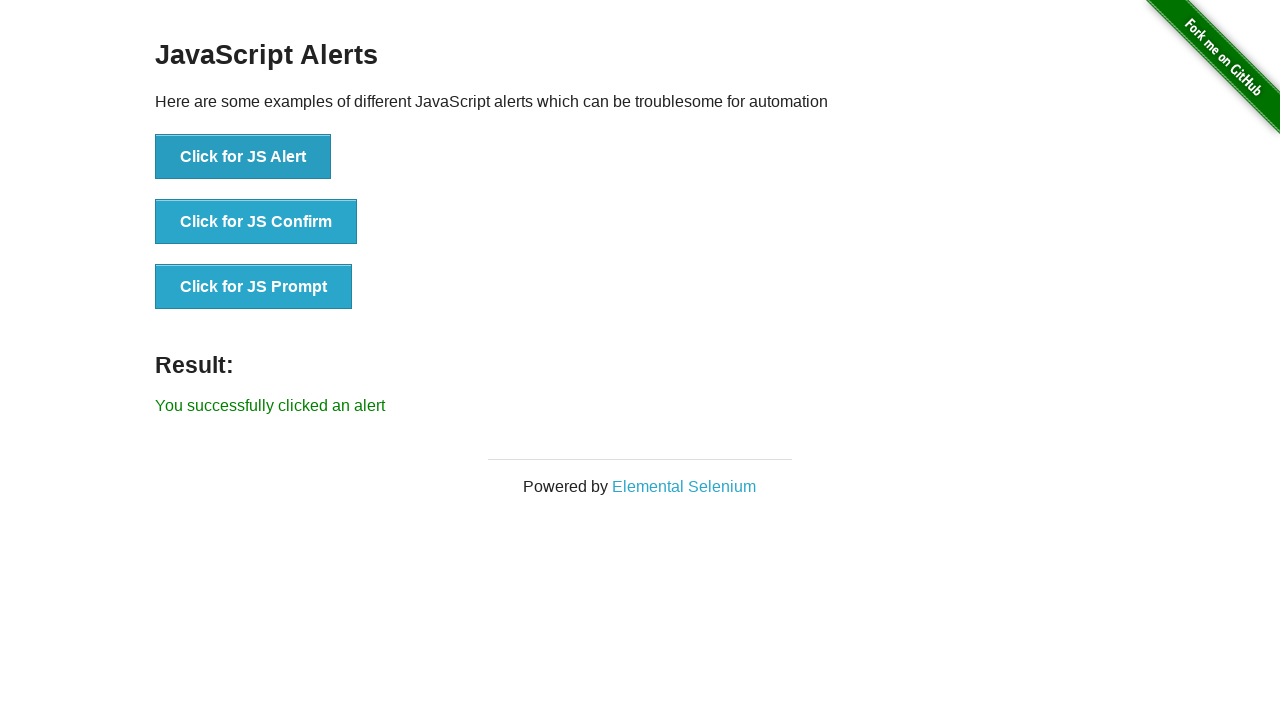

Set up dialog handler to accept alerts
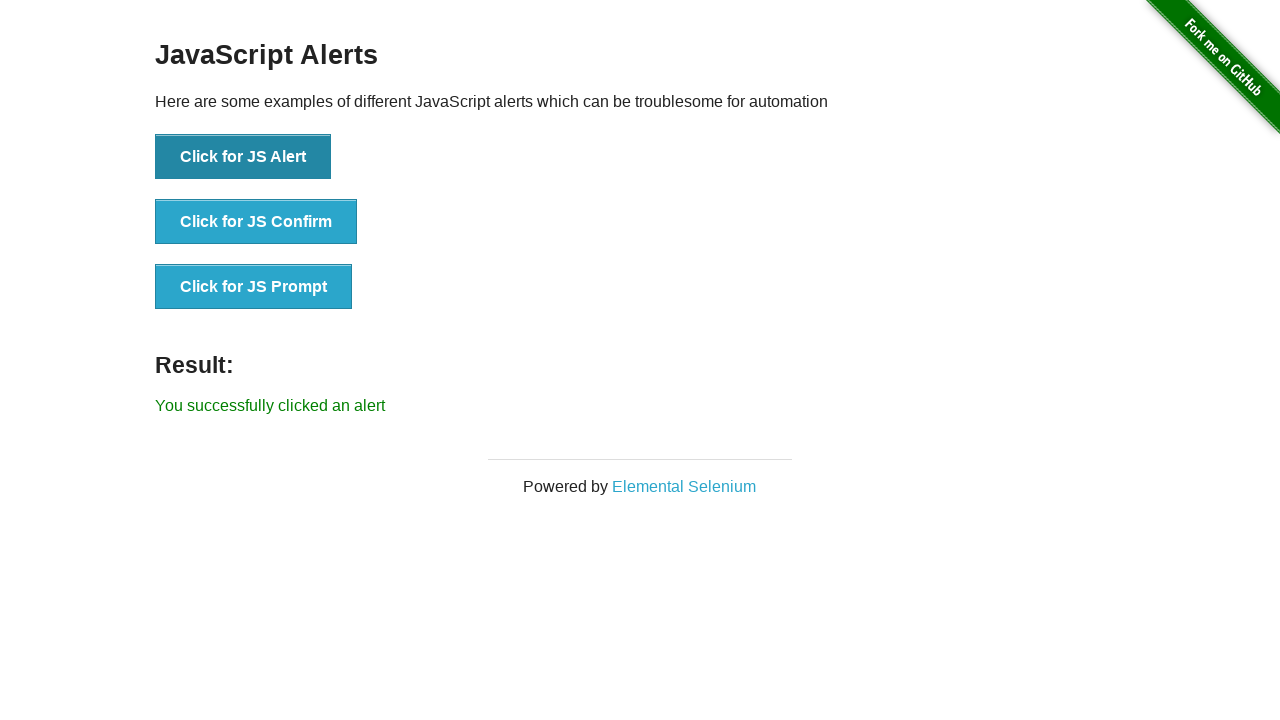

Clicked button to trigger simple JavaScript alert again at (243, 157) on button[onclick='jsAlert()']
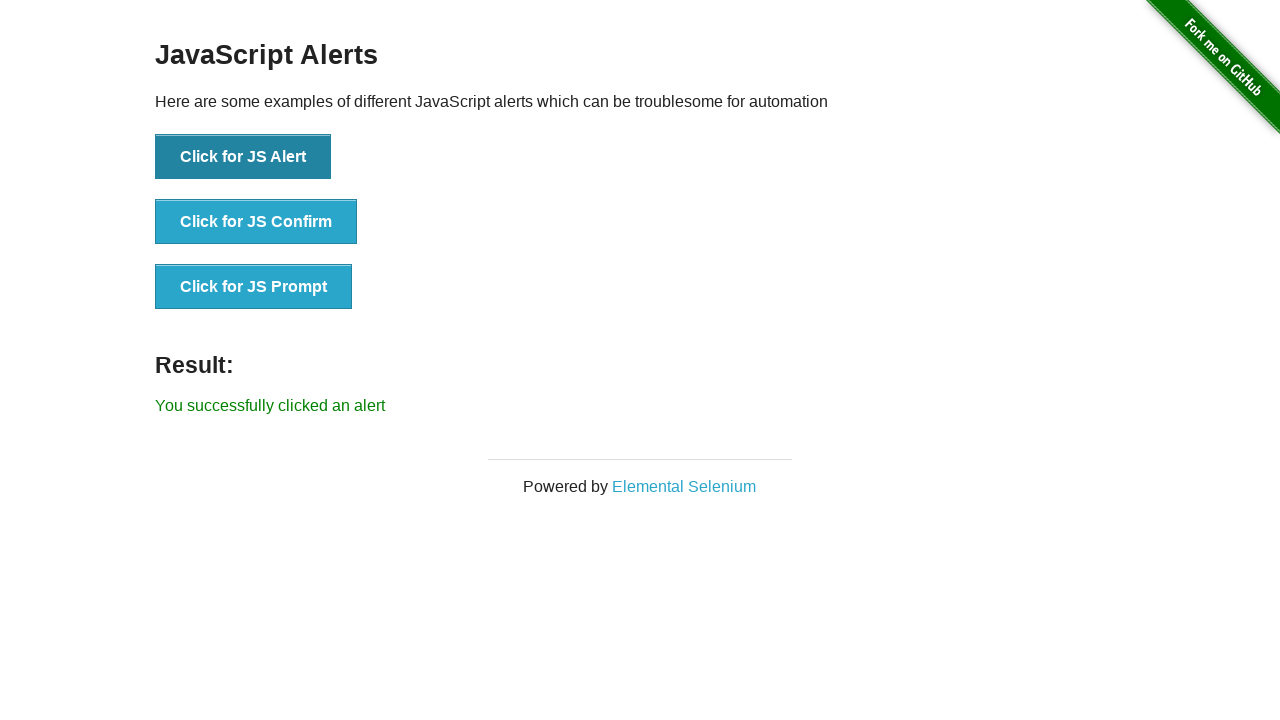

Waited for alert result to update
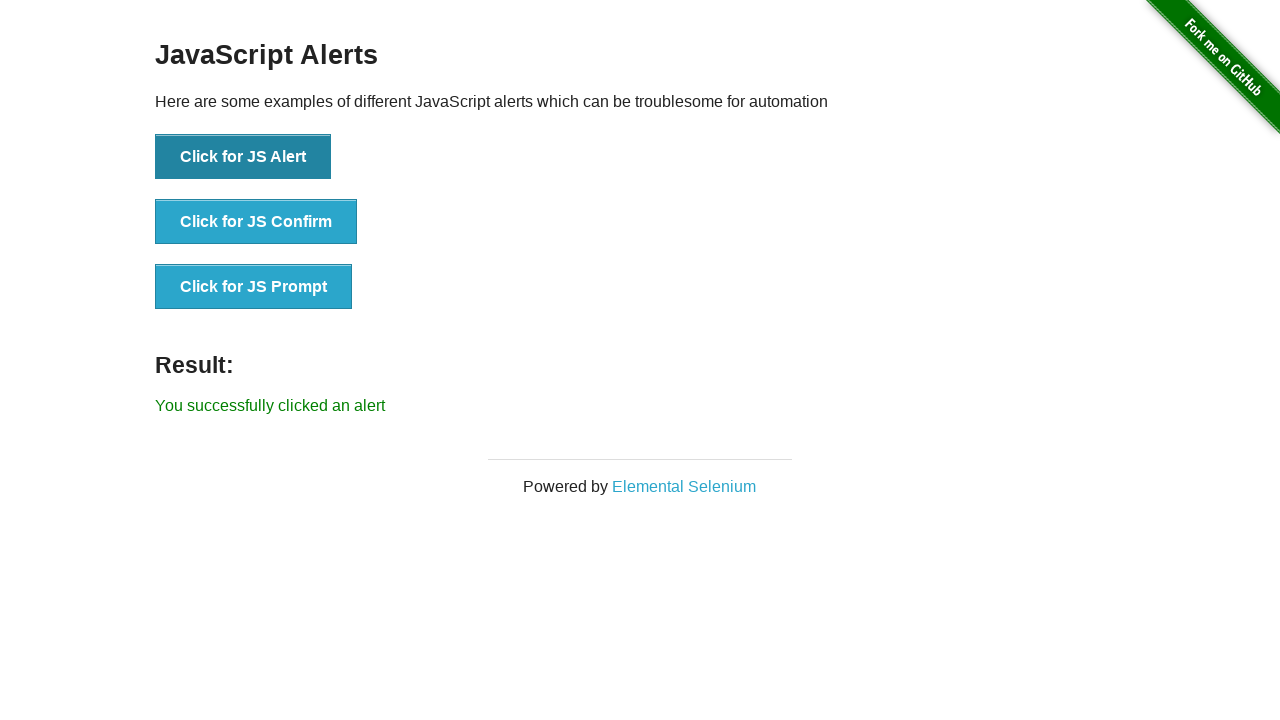

Set up dialog handler to dismiss confirm dialogs
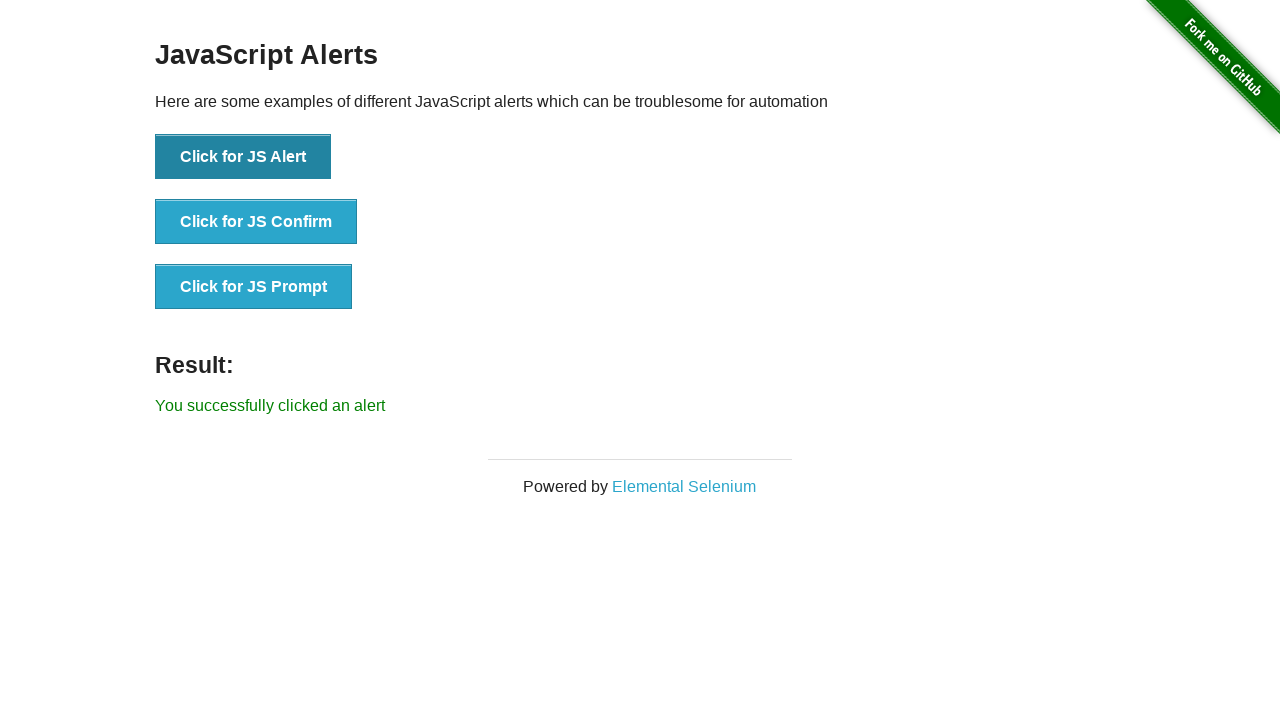

Clicked button to trigger confirm dialog at (256, 222) on button[onclick='jsConfirm()']
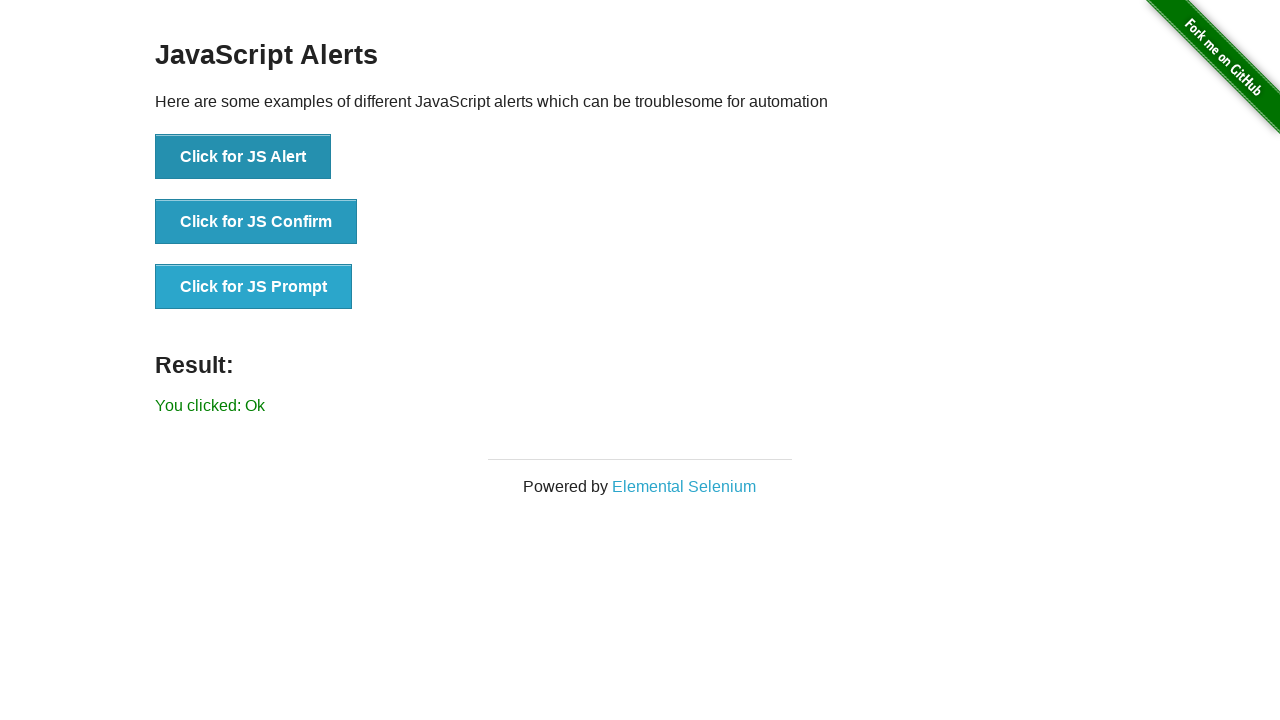

Waited for confirm dialog result to update
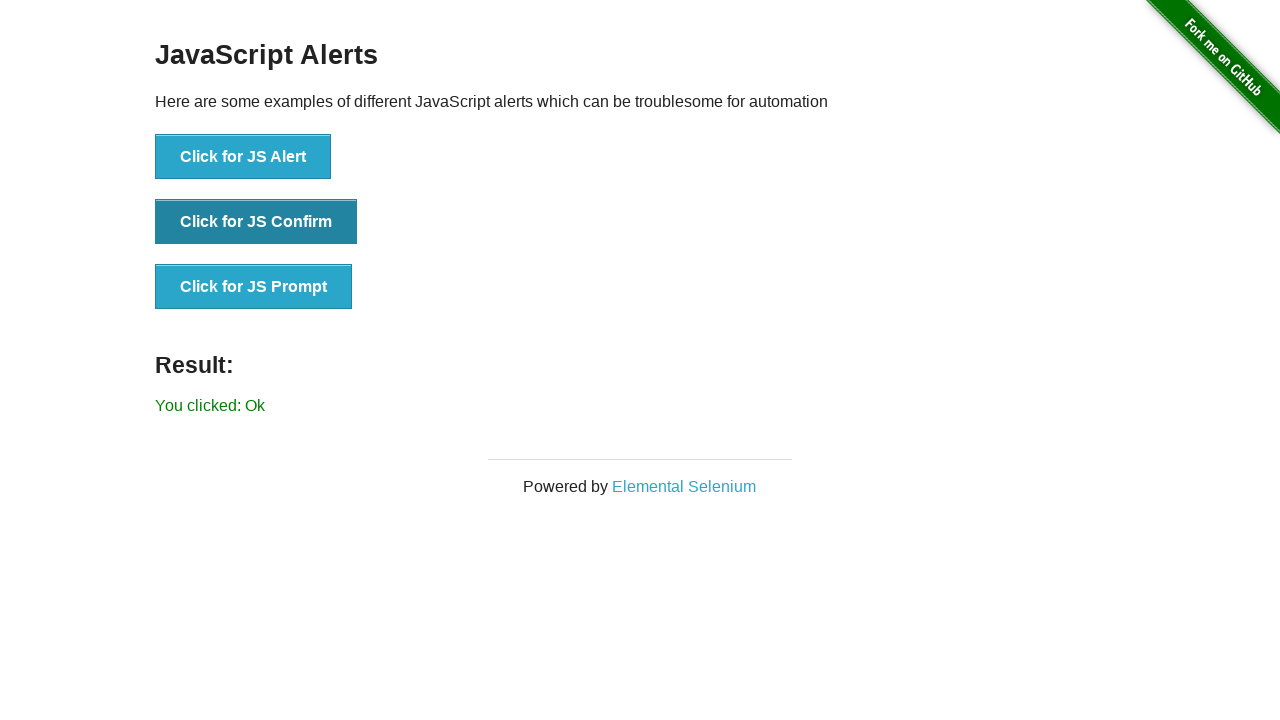

Set up dialog handler to accept prompt with text 'Satya'
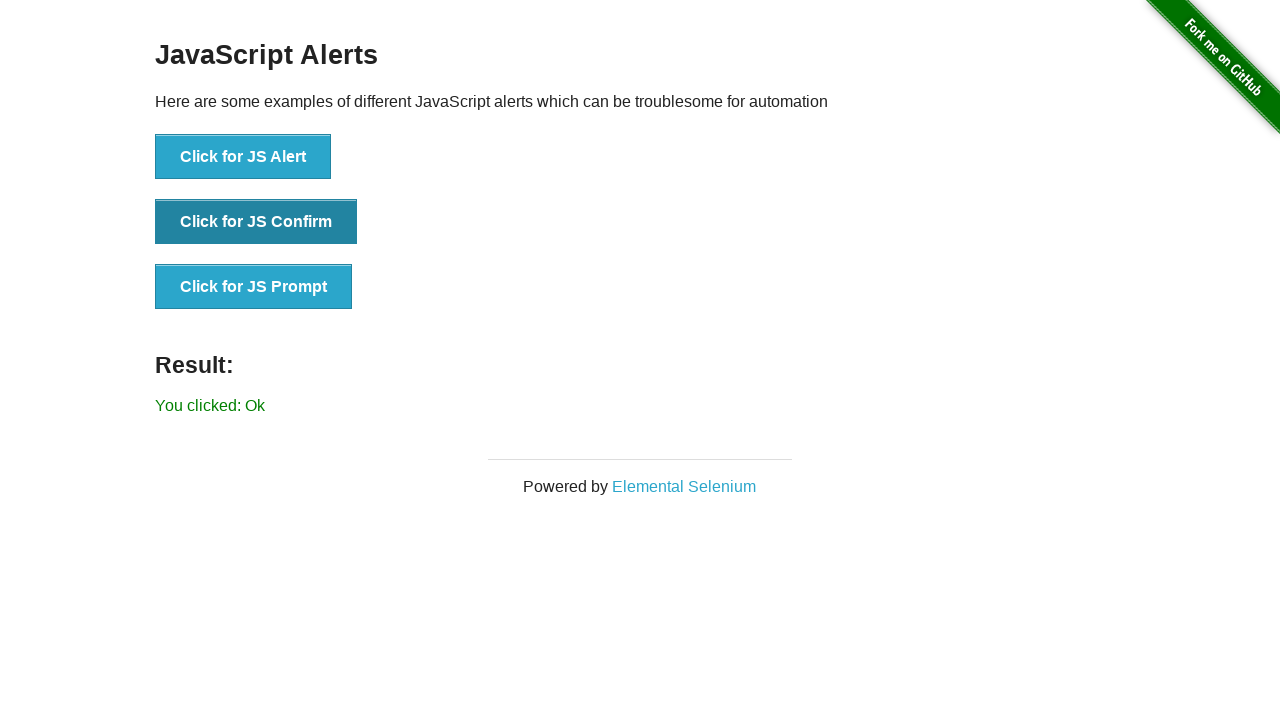

Clicked button to trigger prompt dialog at (254, 287) on button[onclick='jsPrompt()']
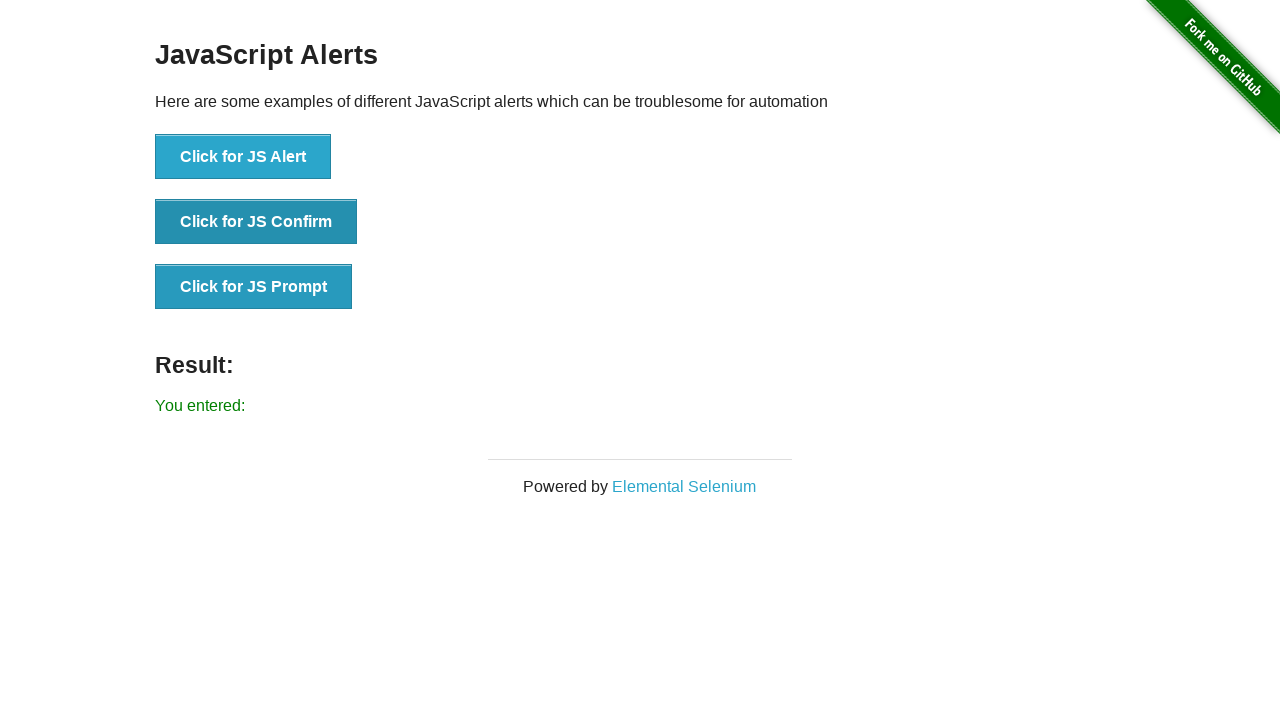

Waited for prompt dialog result to update
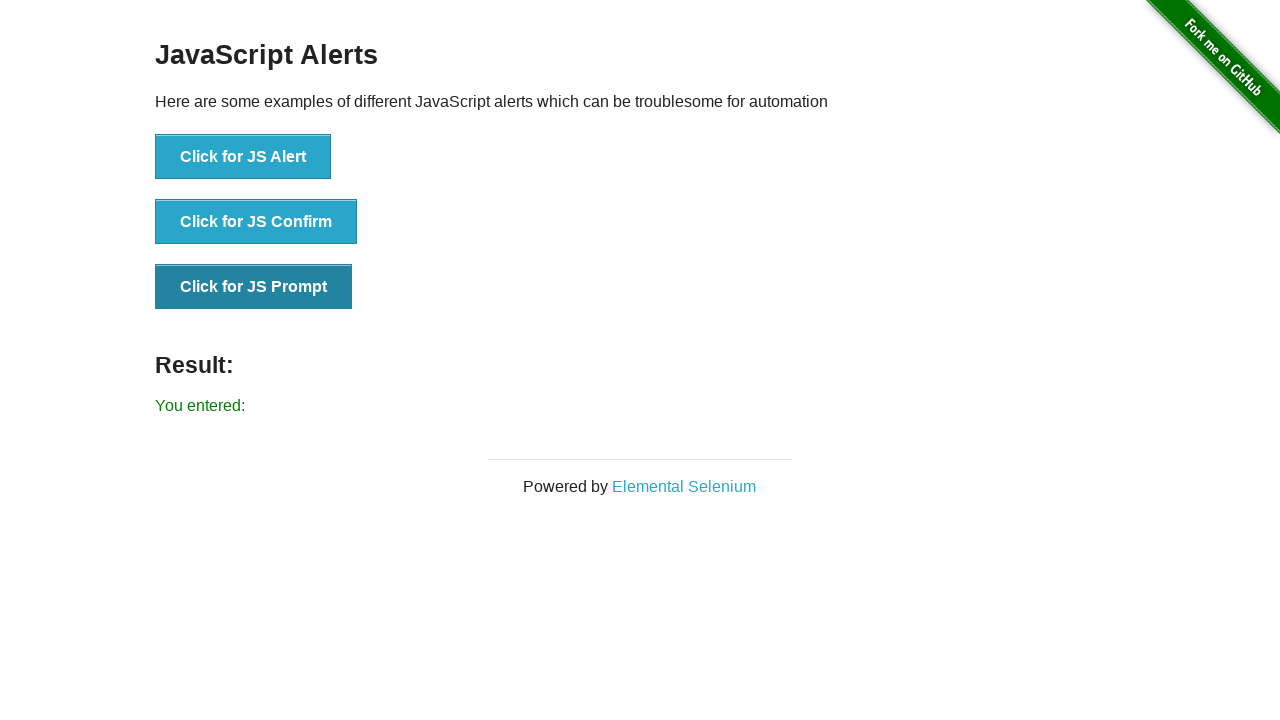

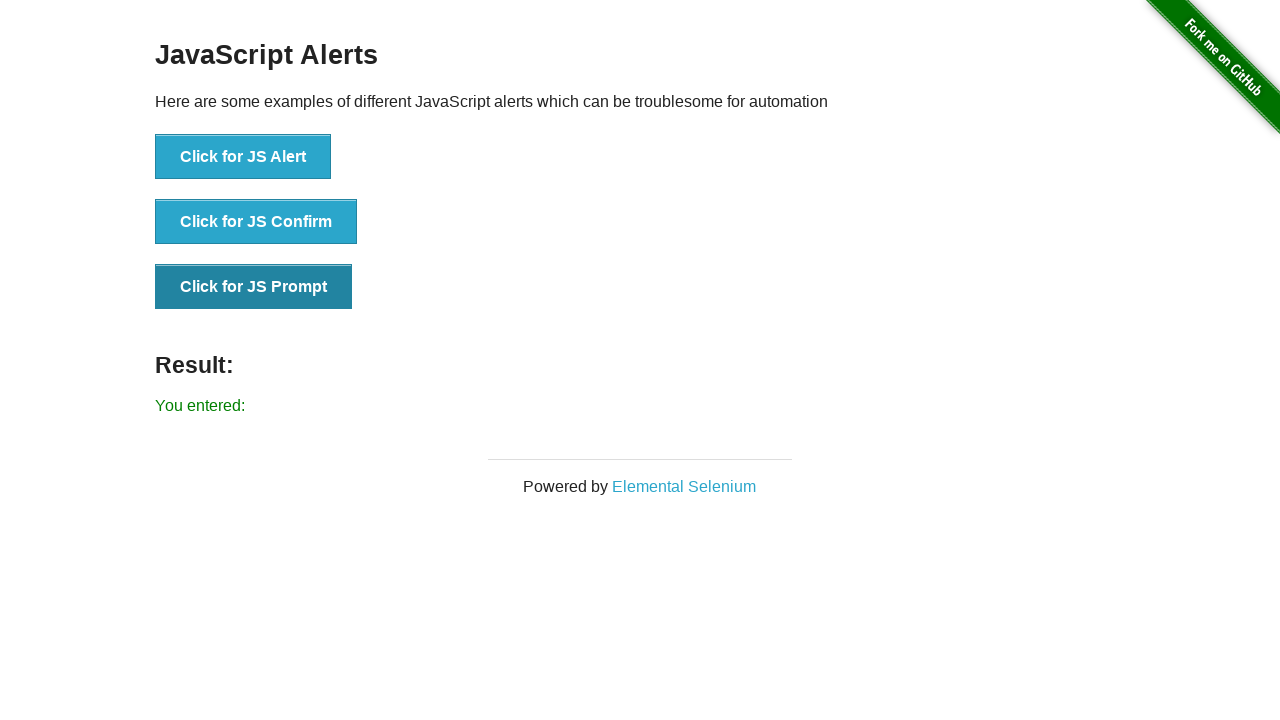